Tests the Python.org website search functionality by searching for "pycon" and verifying results are returned

Starting URL: http://www.python.org

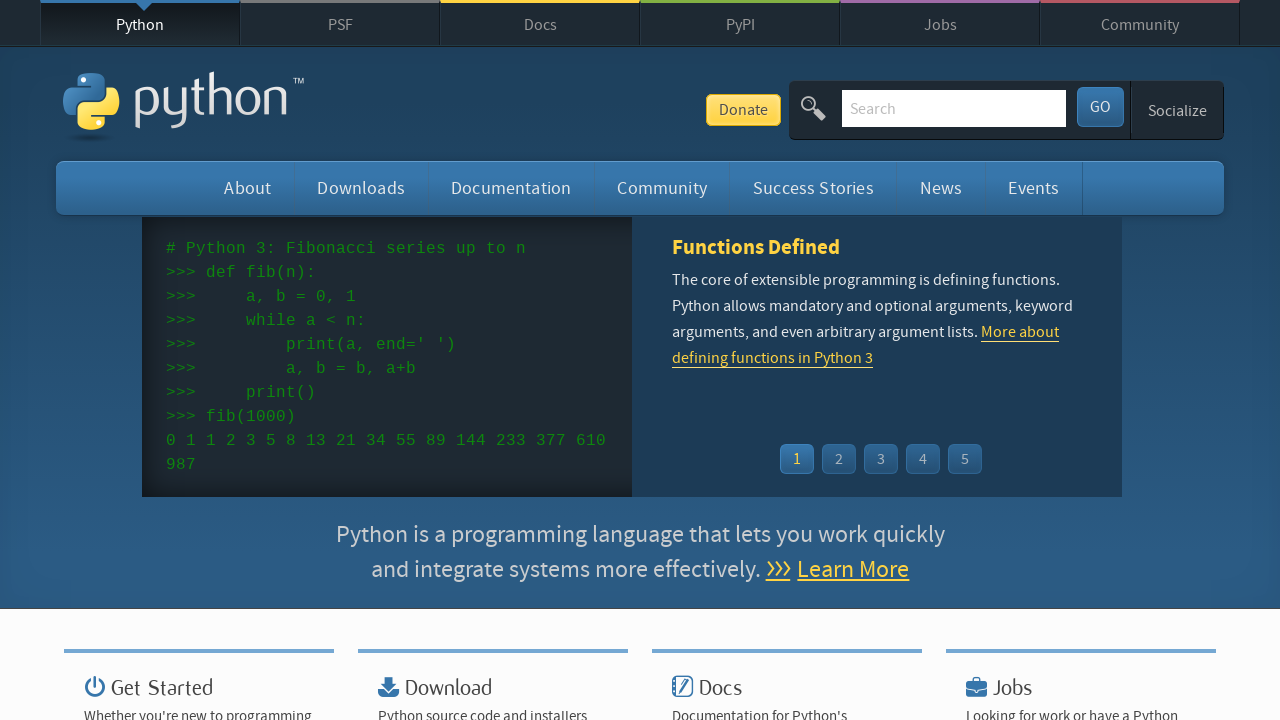

Verified page title contains 'Python'
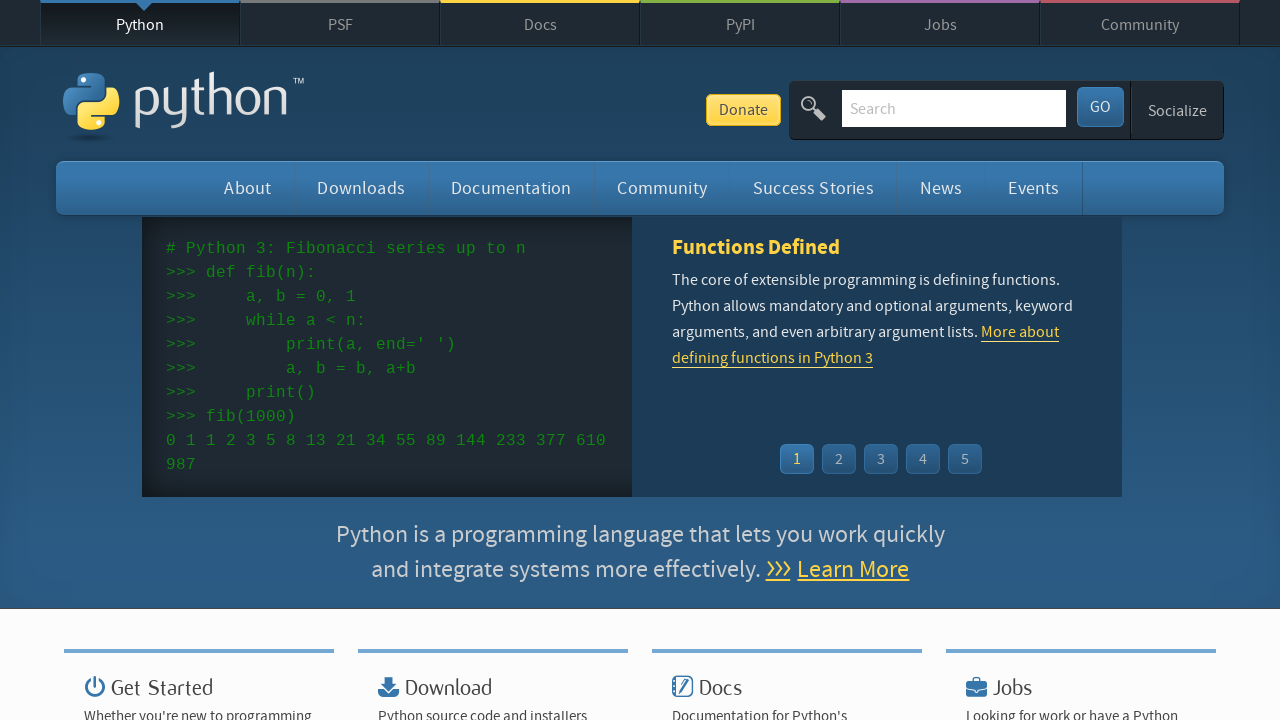

Filled search box with 'pycon' on input[name='q']
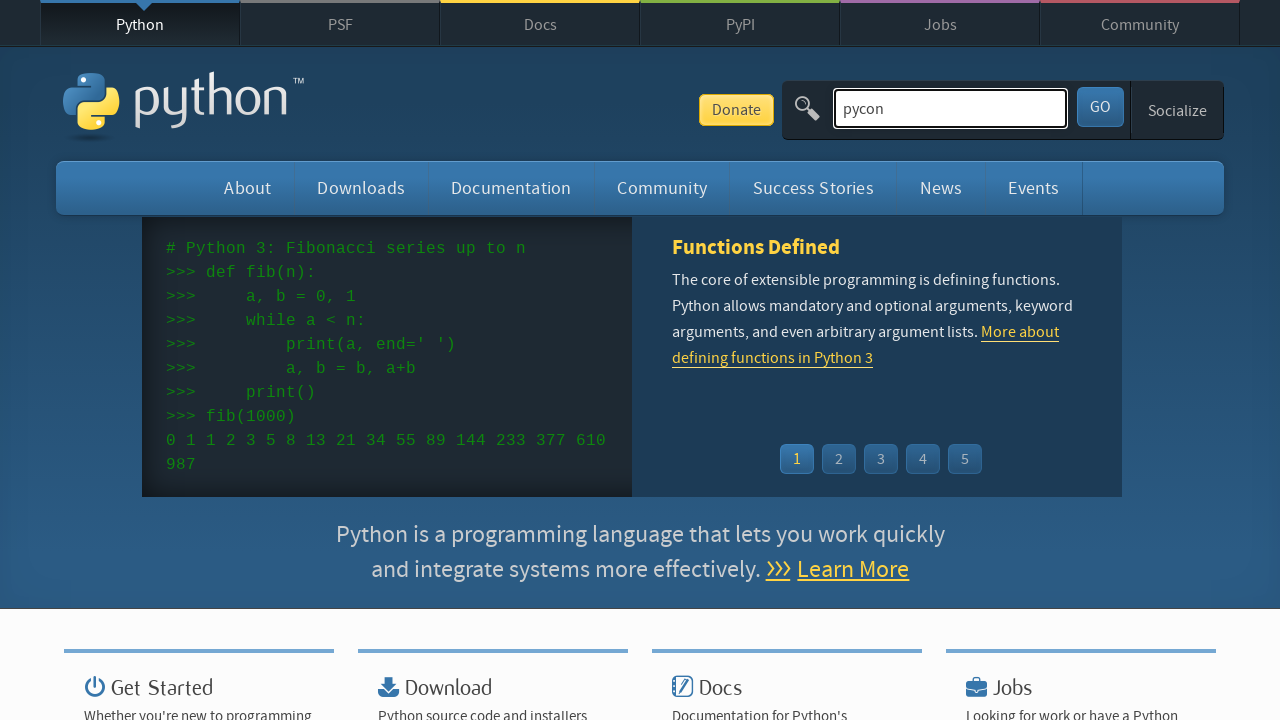

Pressed Enter to submit search for 'pycon' on input[name='q']
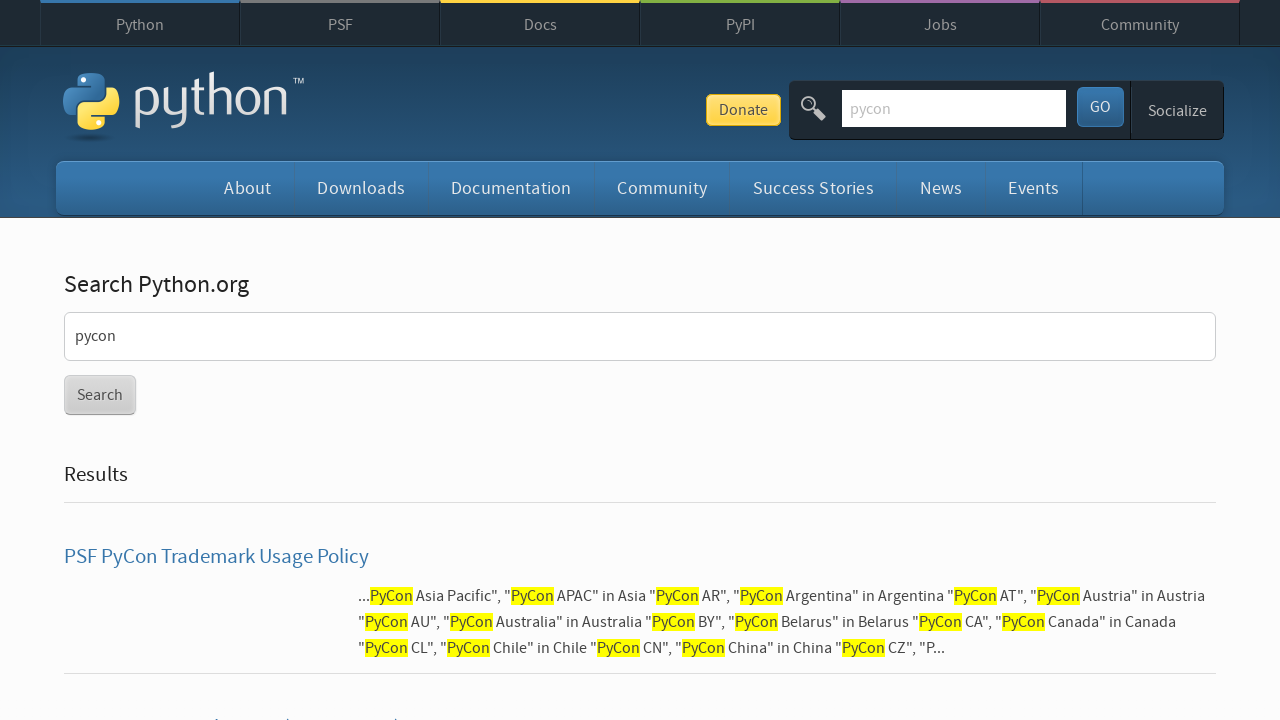

Waited for network idle - search results loaded
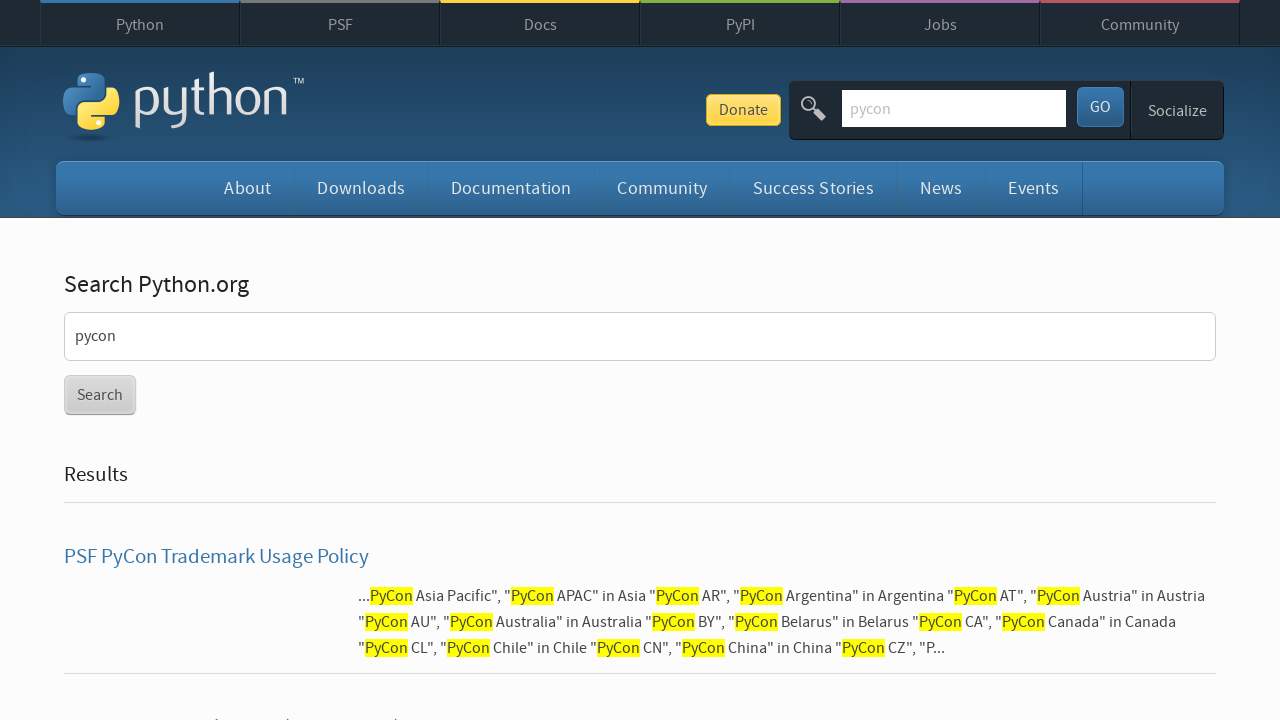

Verified that search returned results (no 'No results found' message)
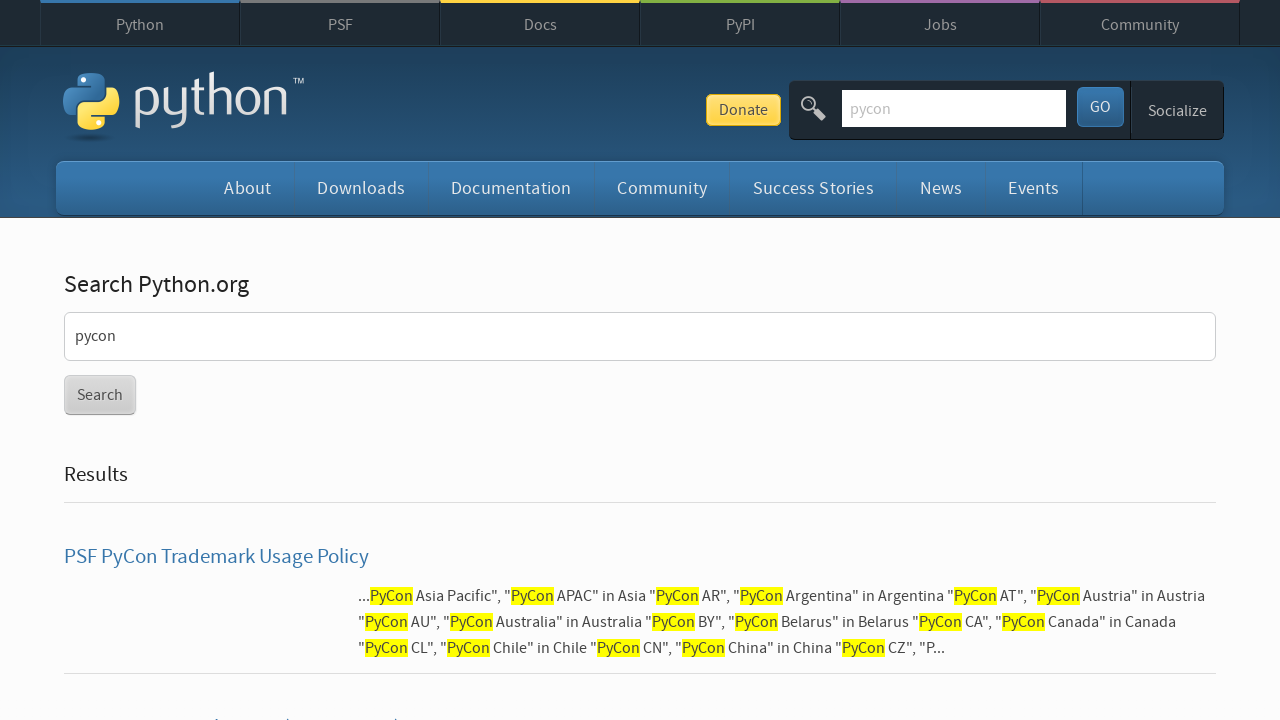

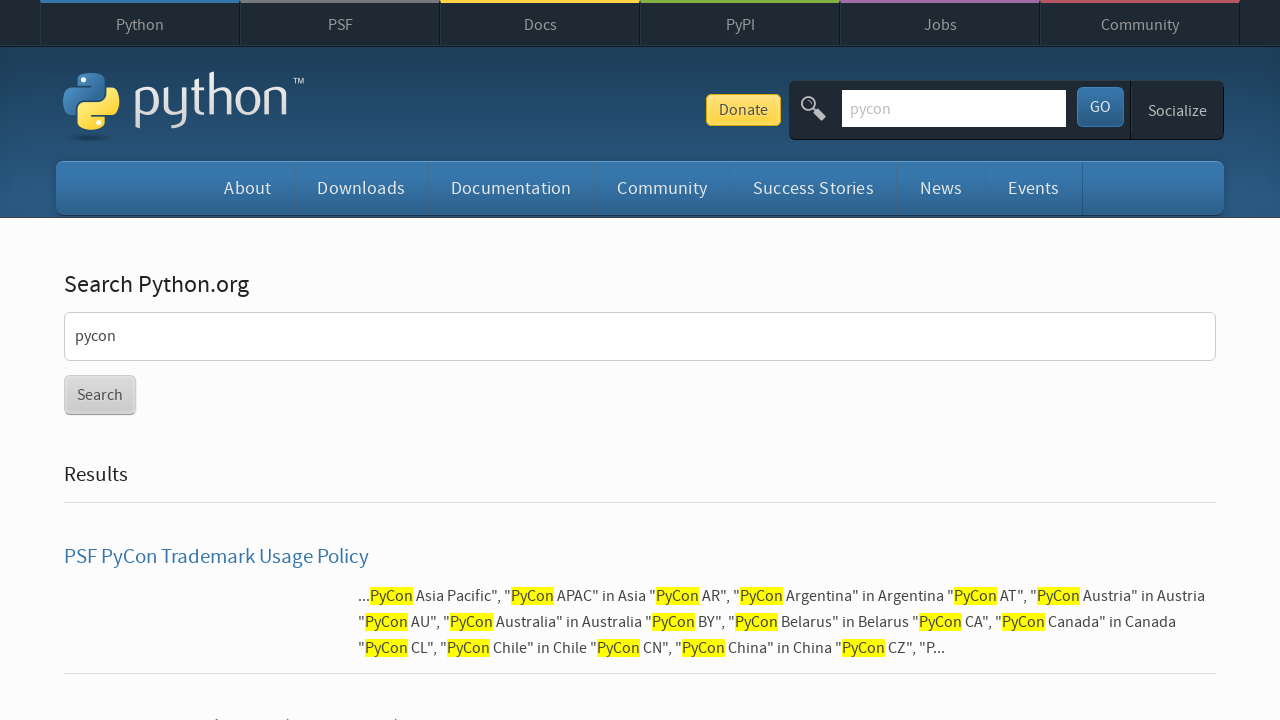